Navigates to TutorialsPoint homepage, scrolls down the page twice, and attempts to click on a Data Structure & Algorithms link

Starting URL: https://www.tutorialspoint.com/index.htm

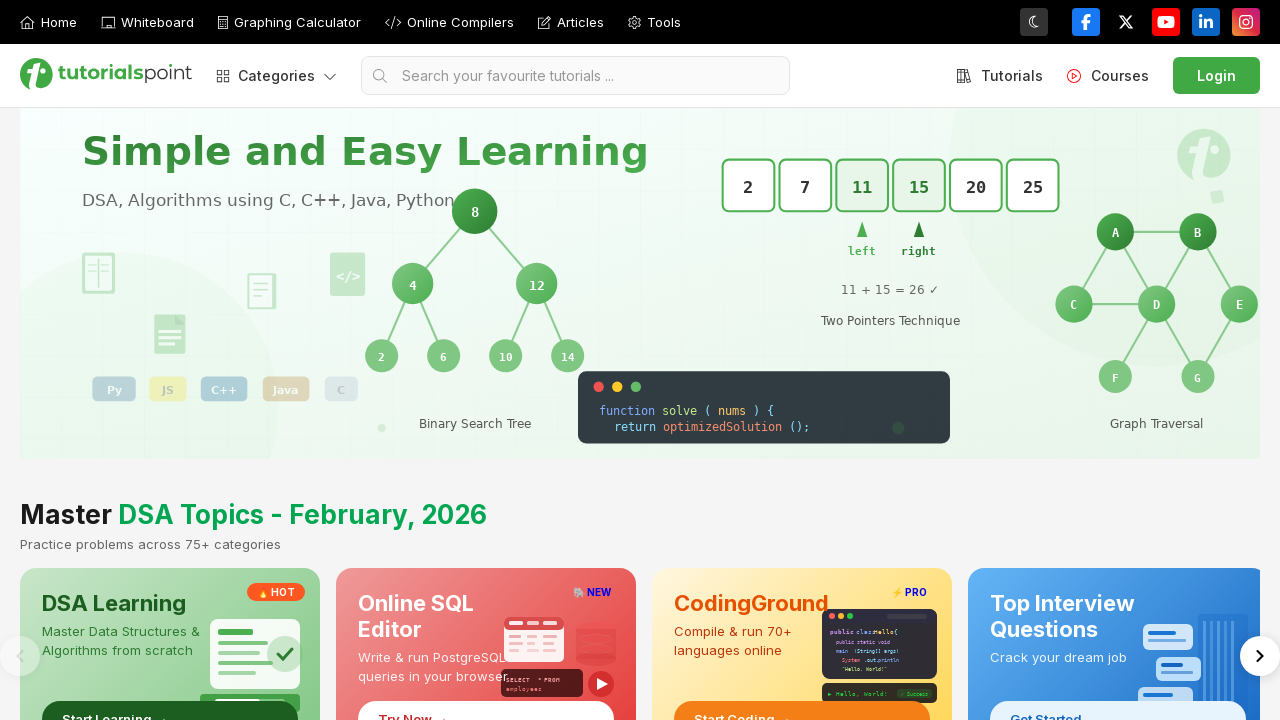

Scrolled down page to 300px
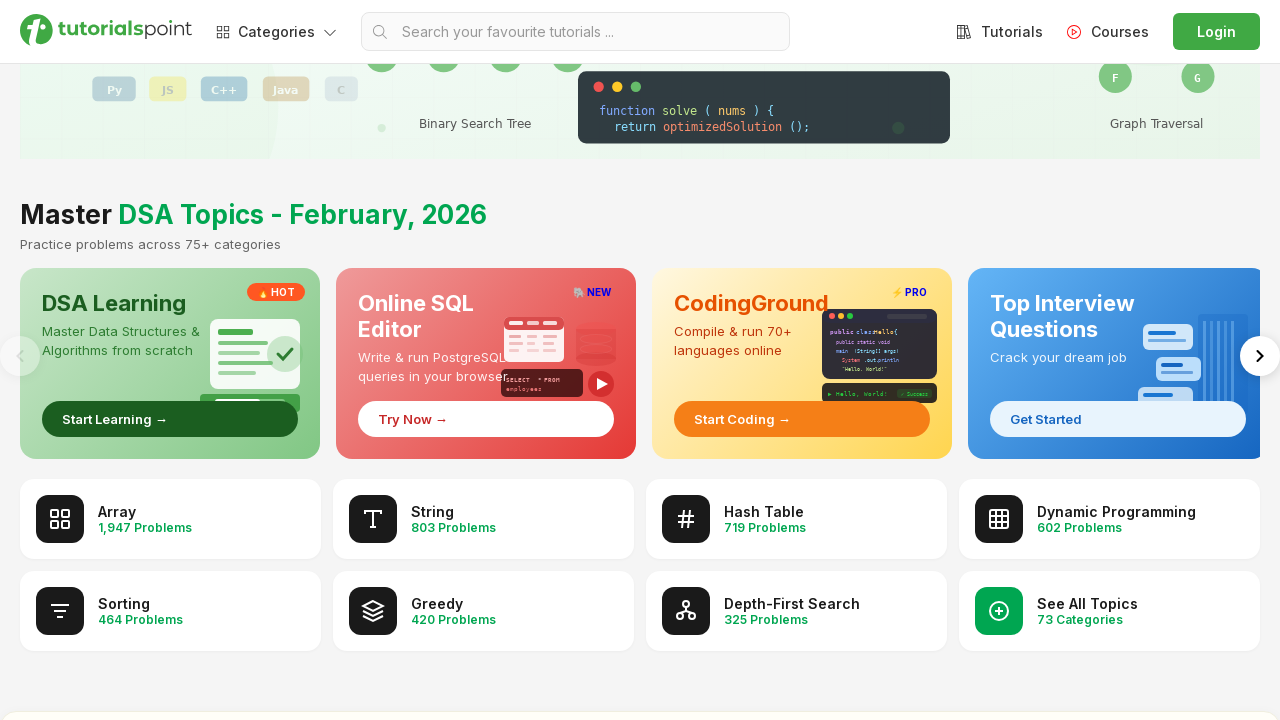

Scrolled down page to 600px
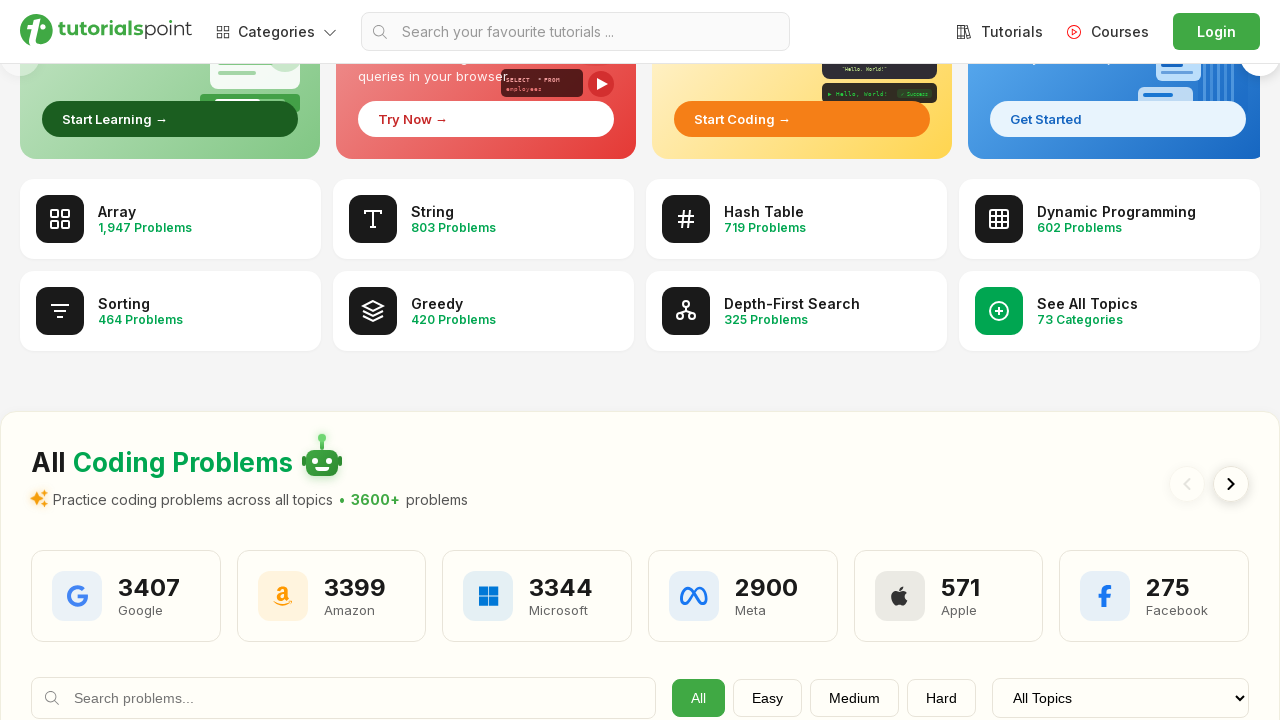

Clicked on Data Structure & Algorithms link at (127, 654) on text=Data Structure
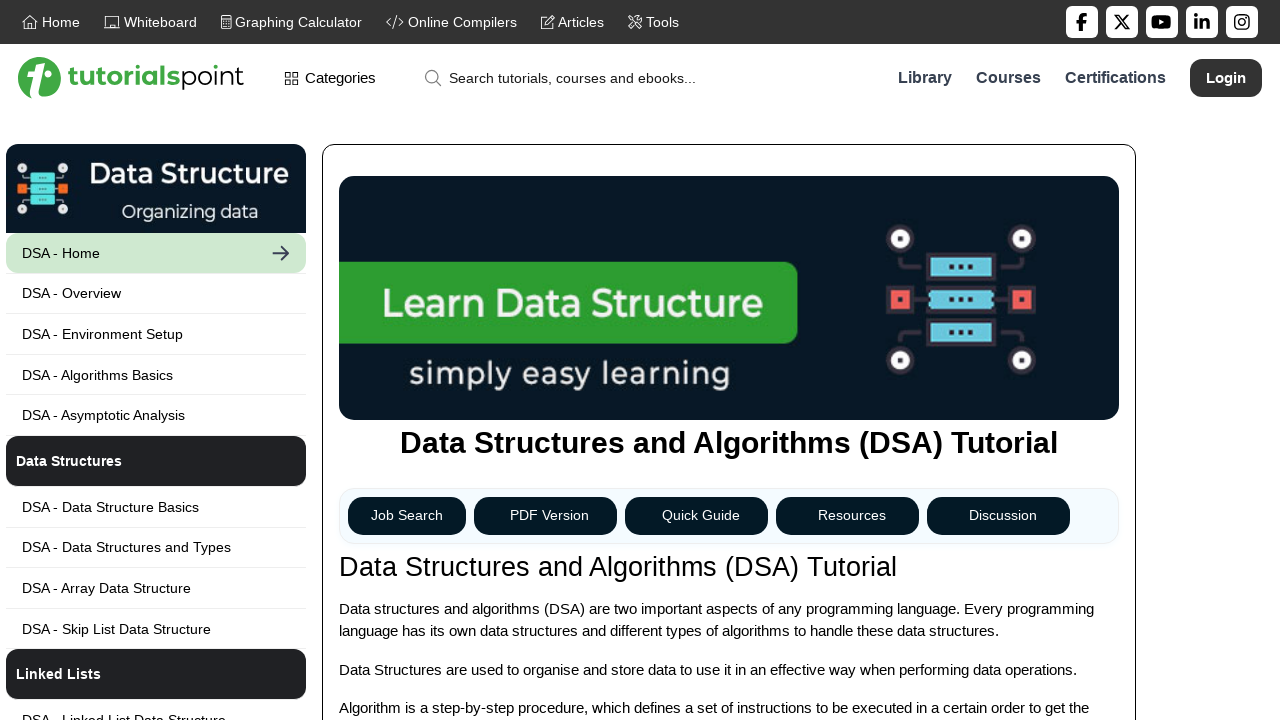

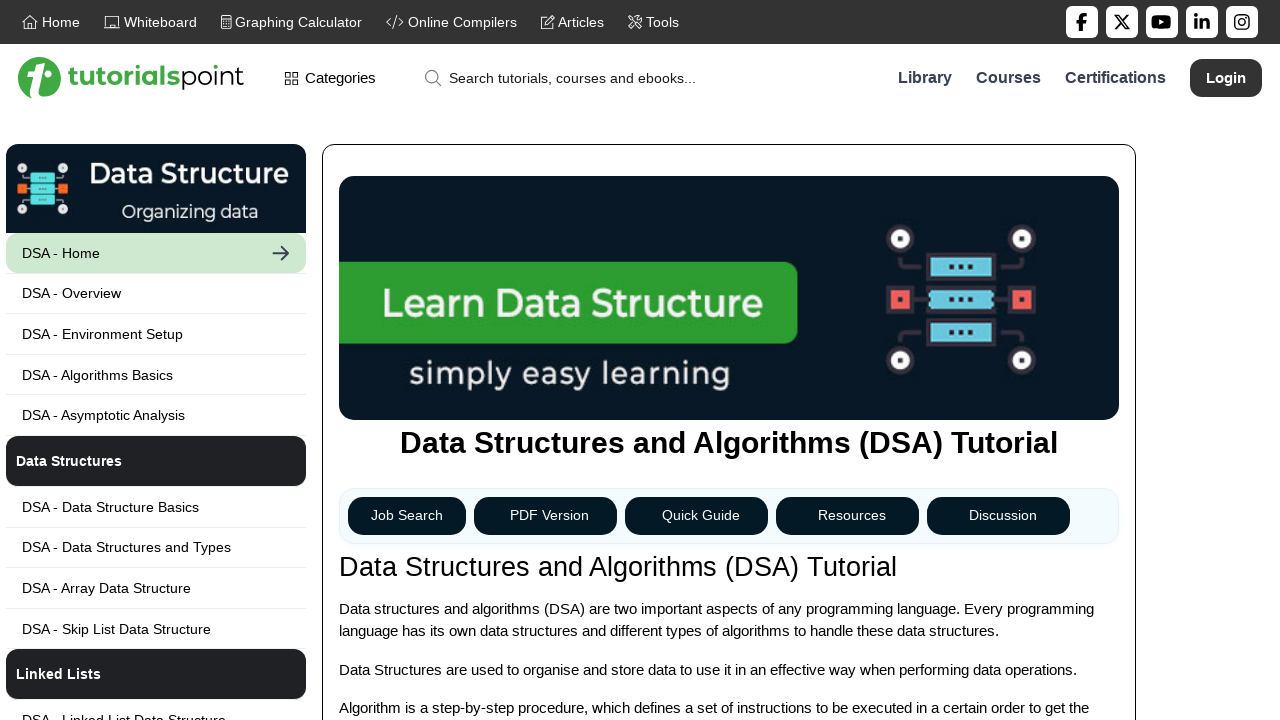